Tests drag and drop functionality within an iframe on the jQuery UI demo page by dragging an element and dropping it onto a target area

Starting URL: https://jqueryui.com/droppable/

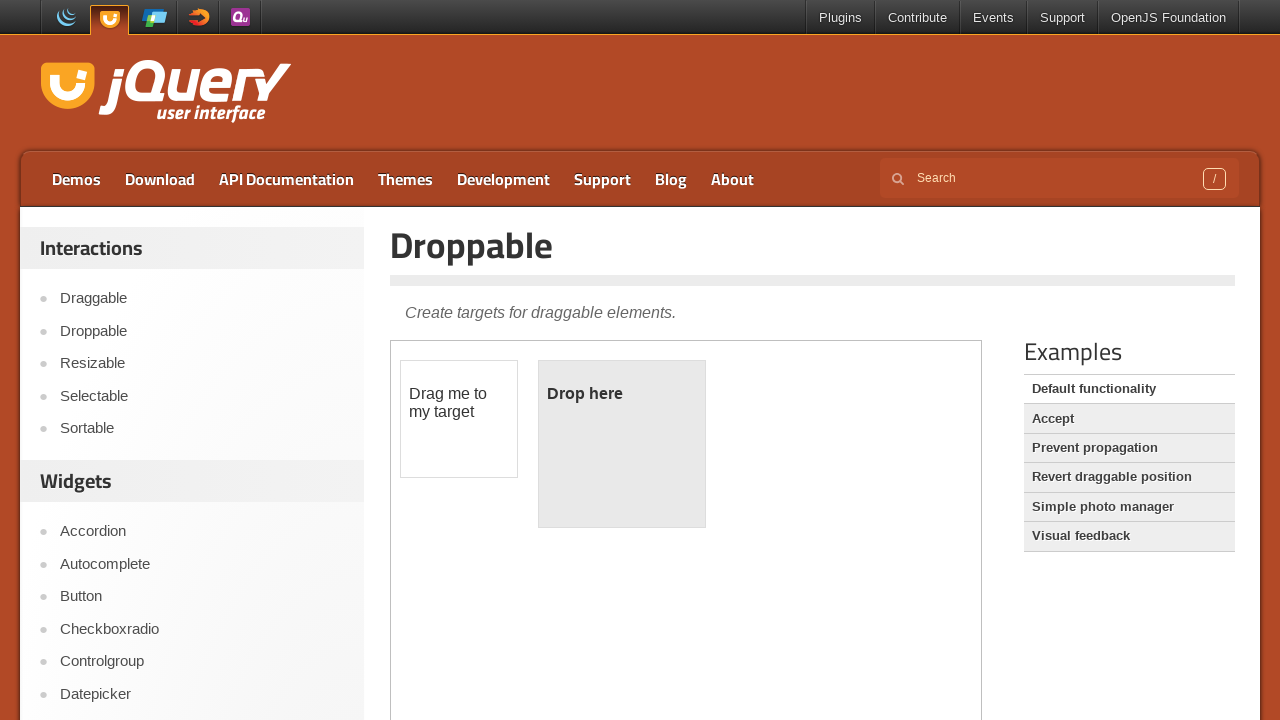

Navigated to jQuery UI droppable demo page
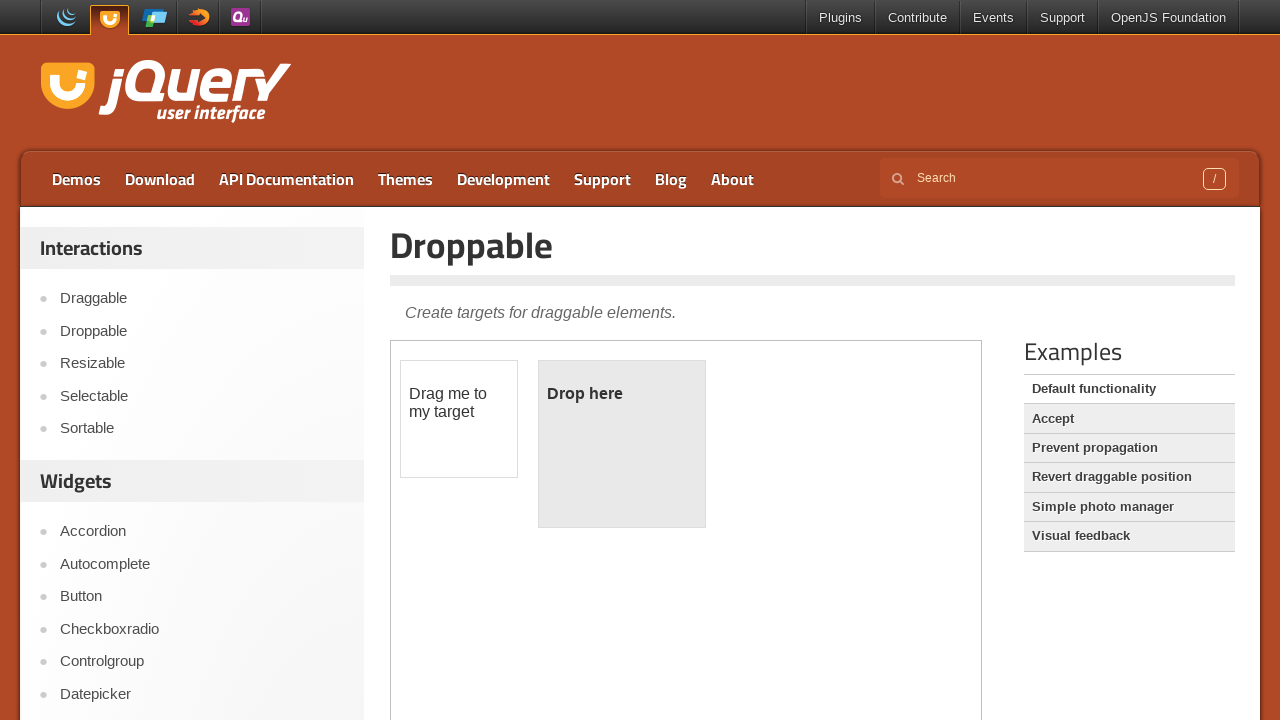

Located the demo iframe
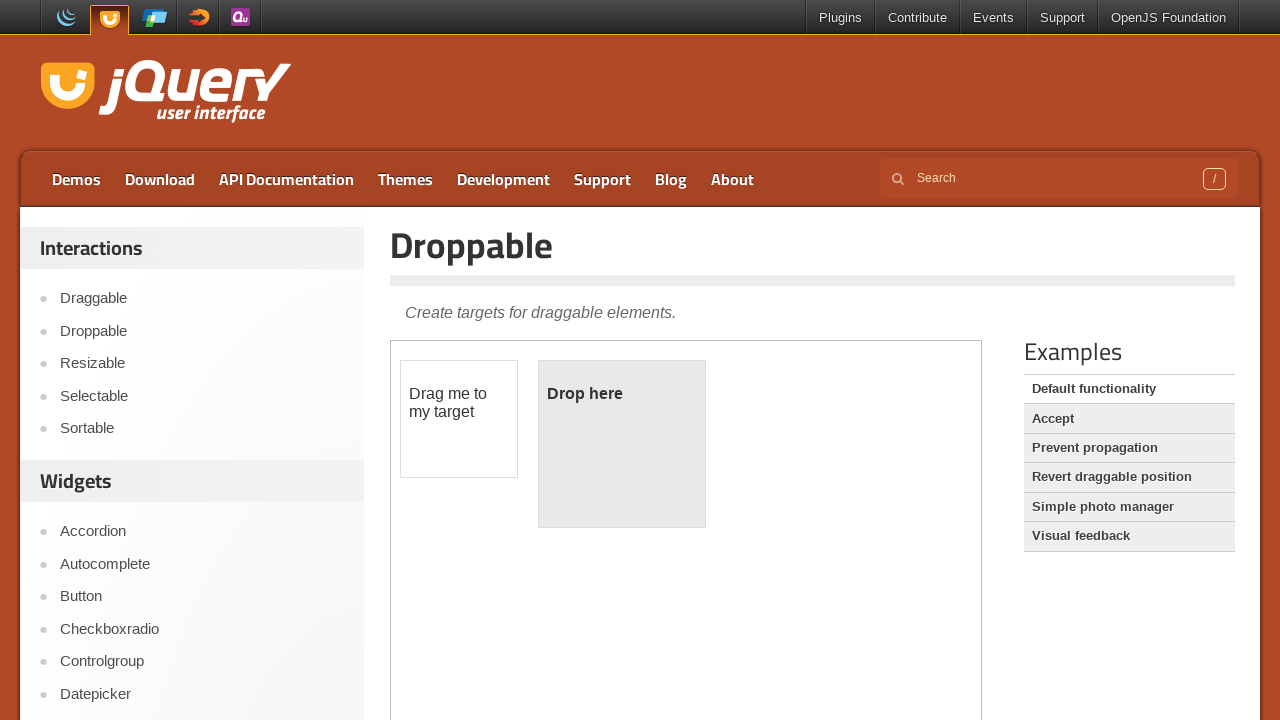

Located the draggable element within the iframe
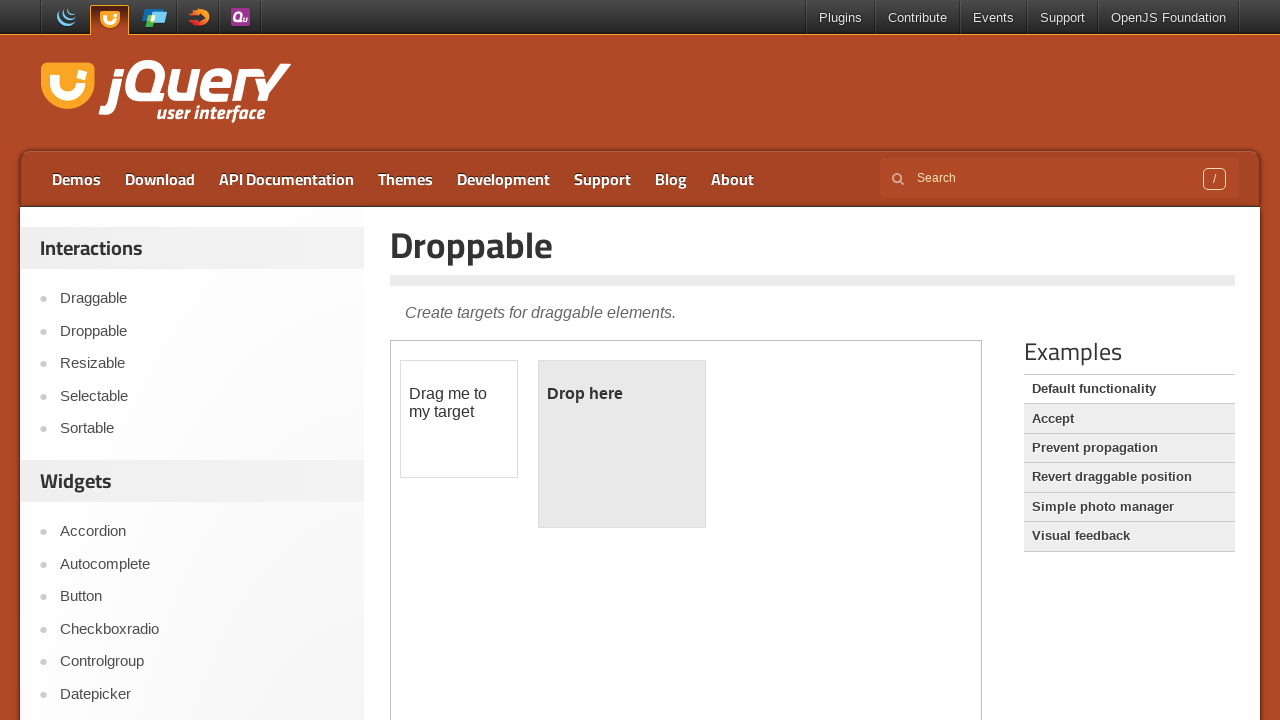

Located the droppable target element within the iframe
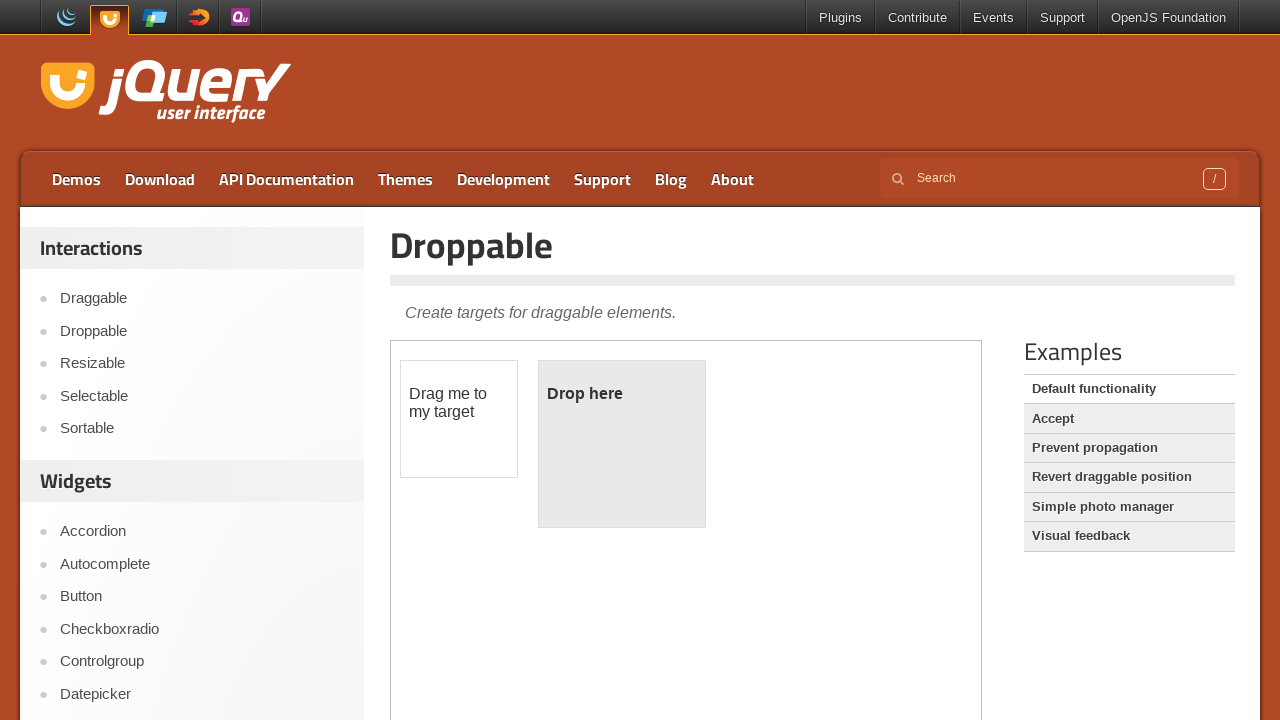

Dragged the draggable element and dropped it onto the droppable target at (622, 444)
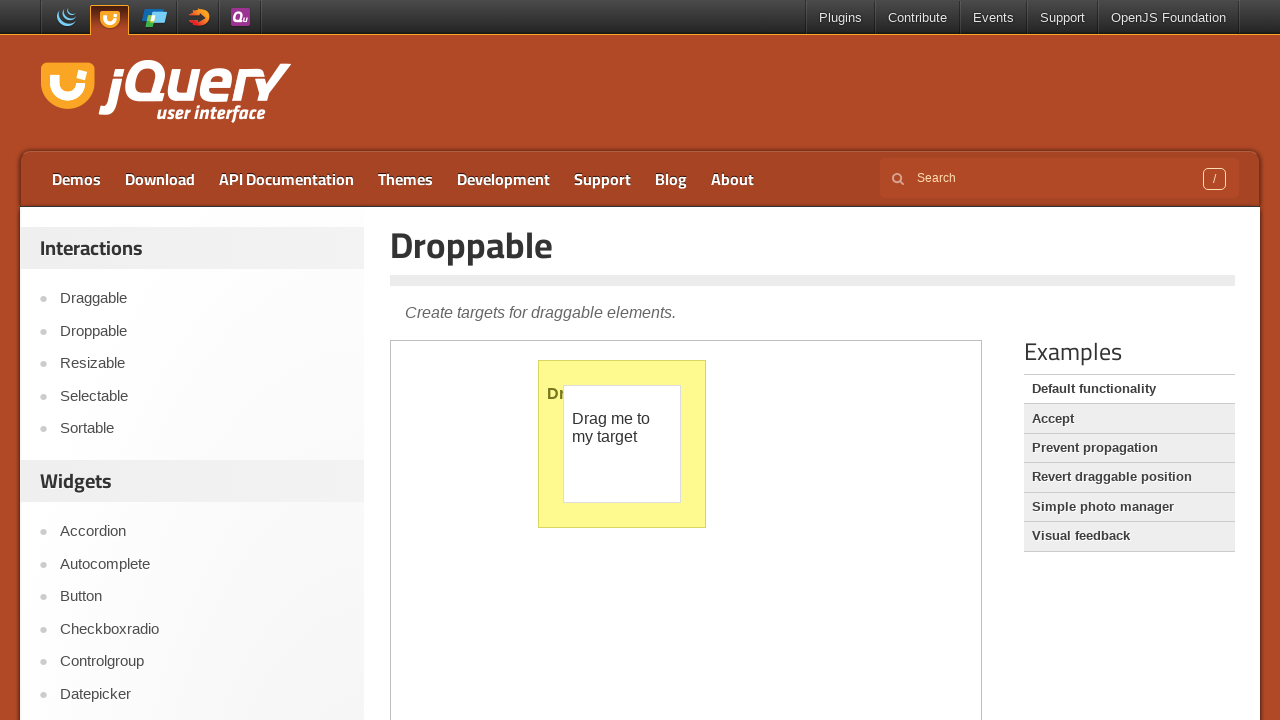

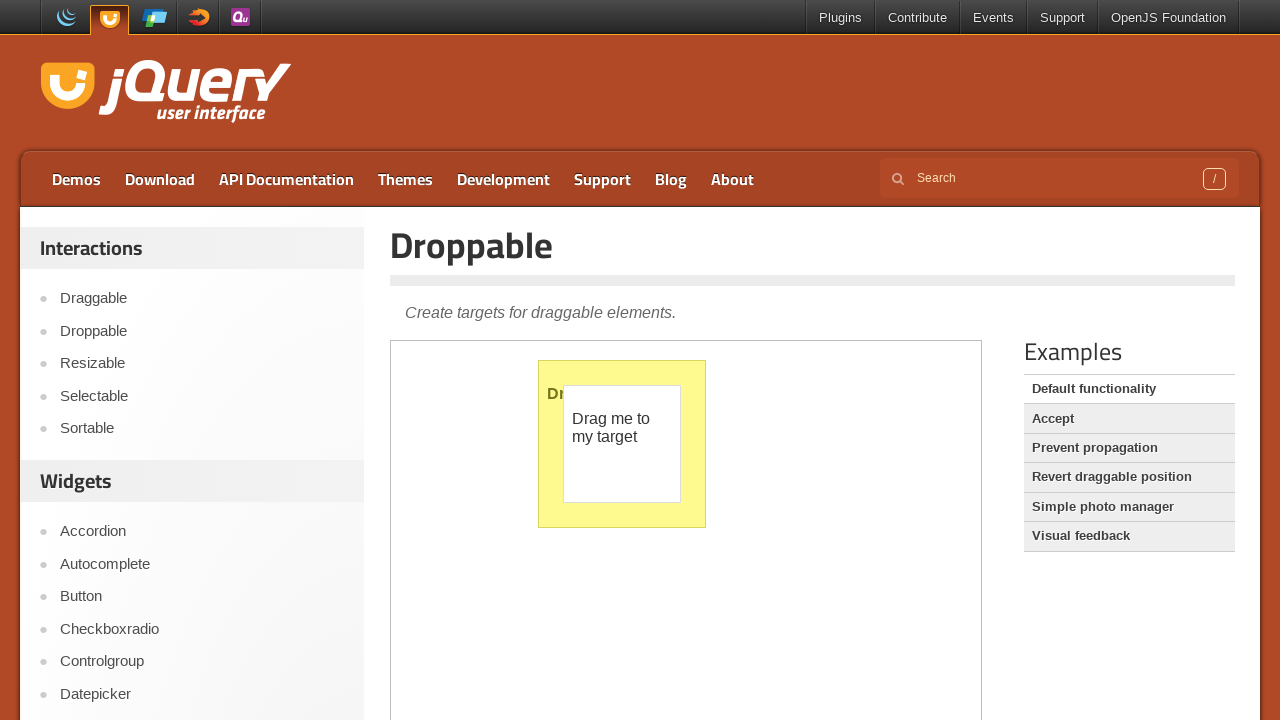